Tests radio button selection by finding a group of radio buttons and clicking on the one with value "Cheese"

Starting URL: http://www.echoecho.com/htmlforms10.htm

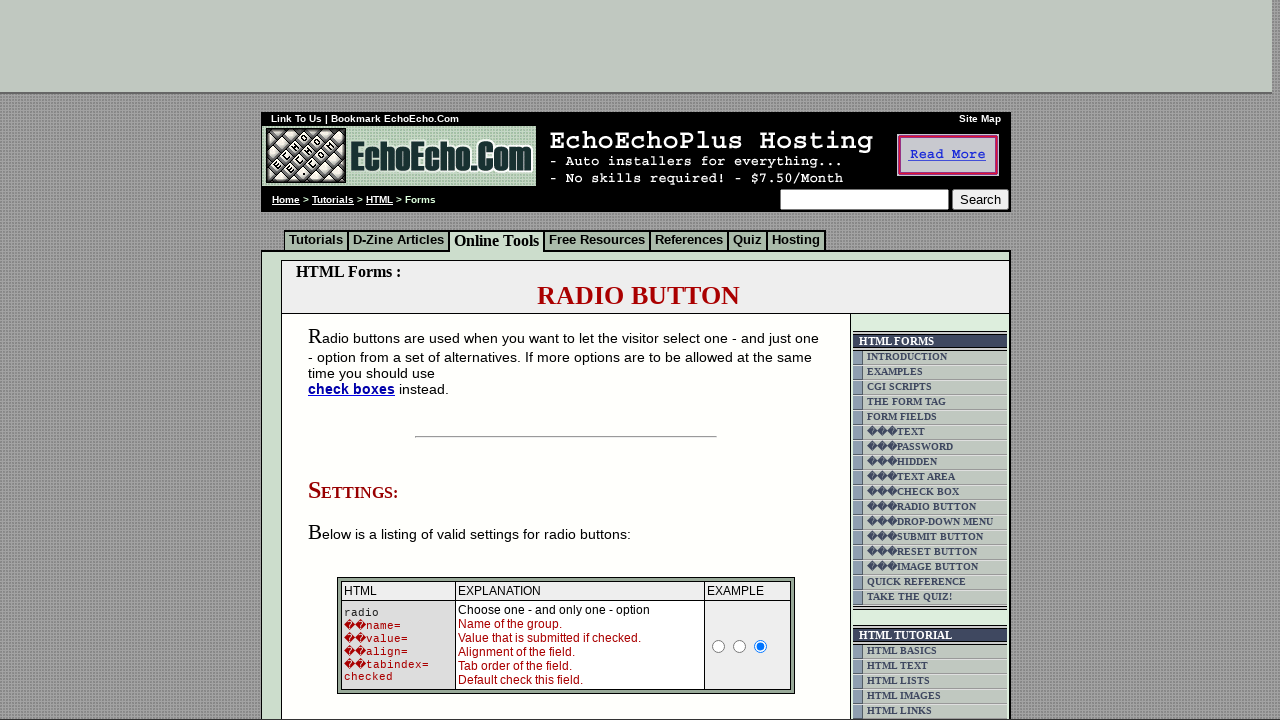

Waited for radio button group 'group1' to be present
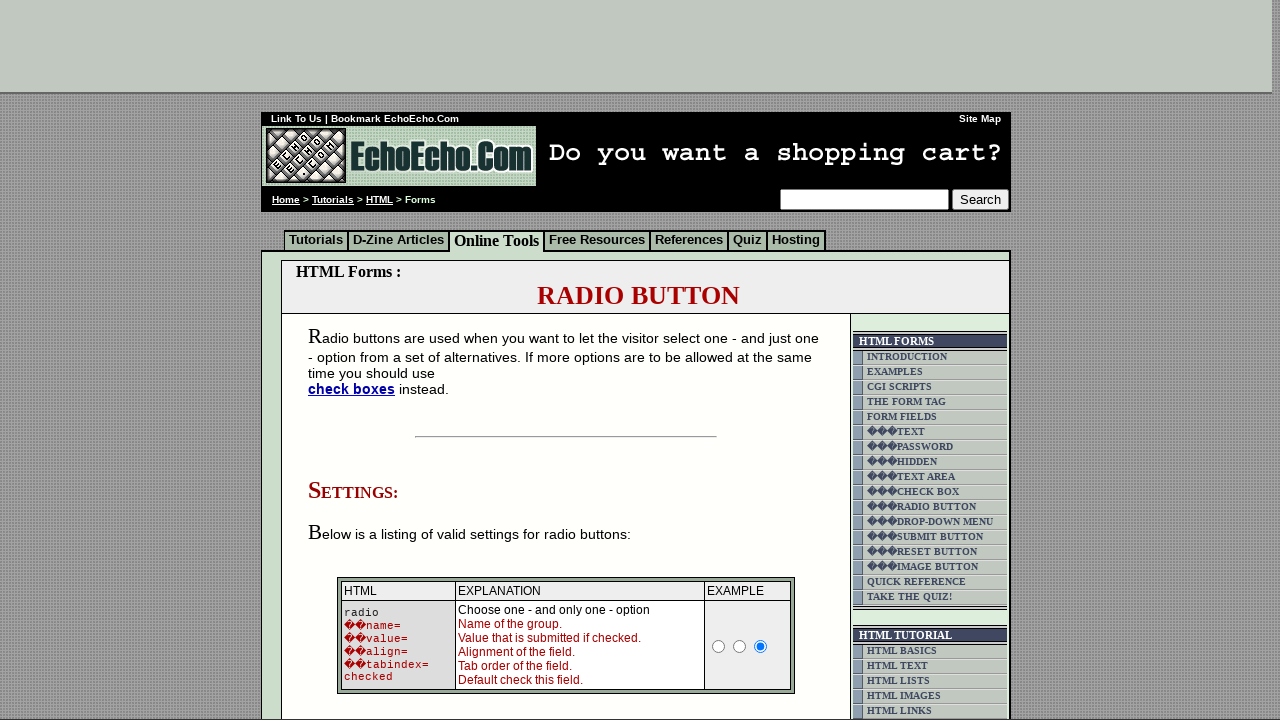

Located all radio buttons in group1
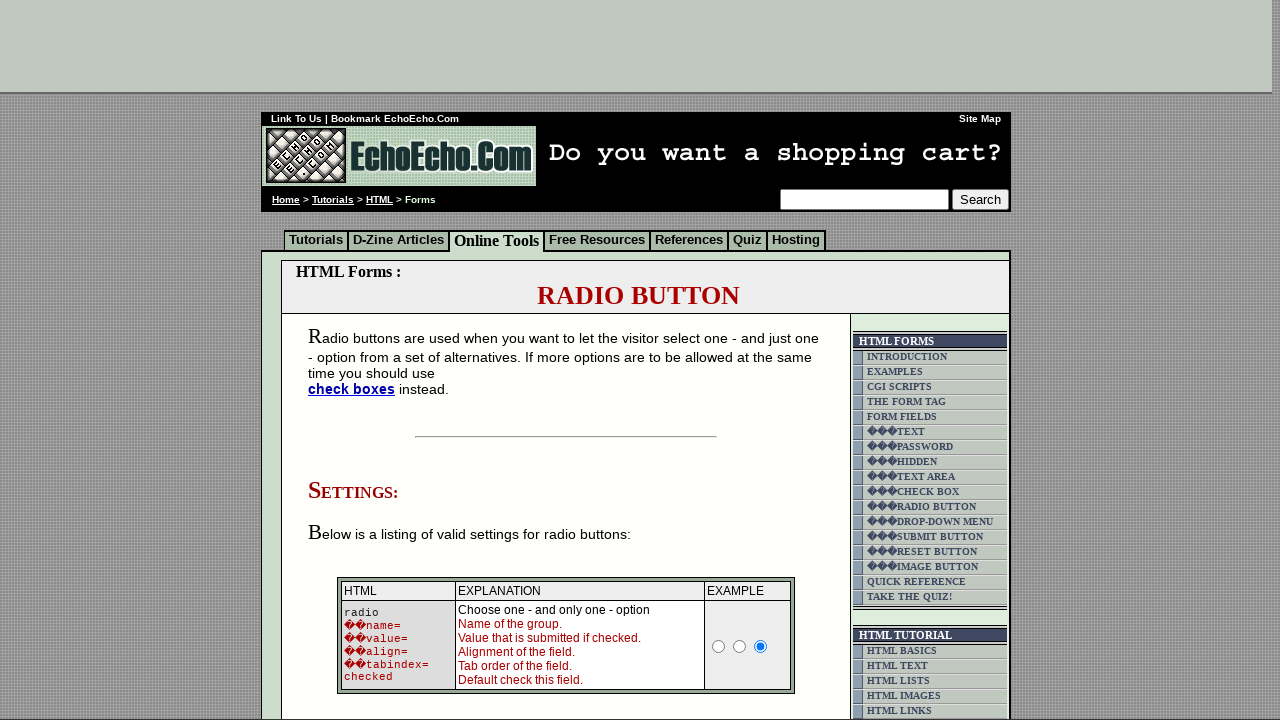

Counted 3 radio buttons in group1
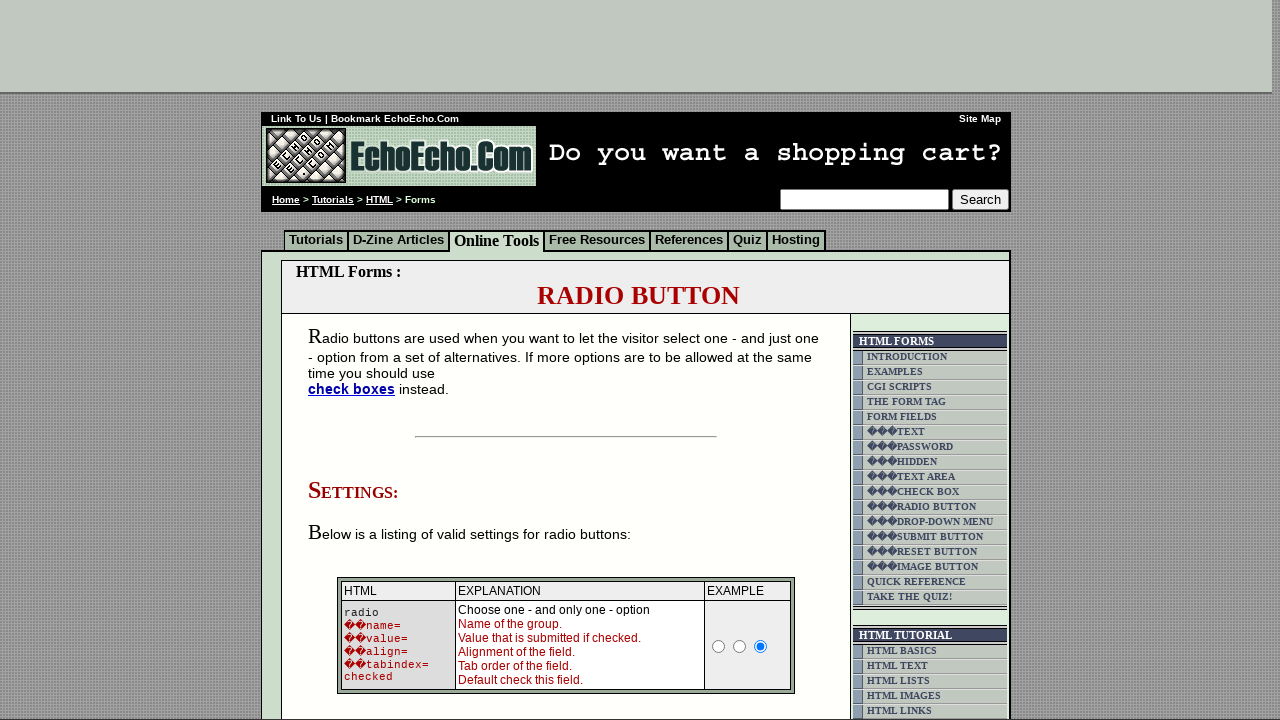

Retrieved value 'Milk' from radio button at index 0
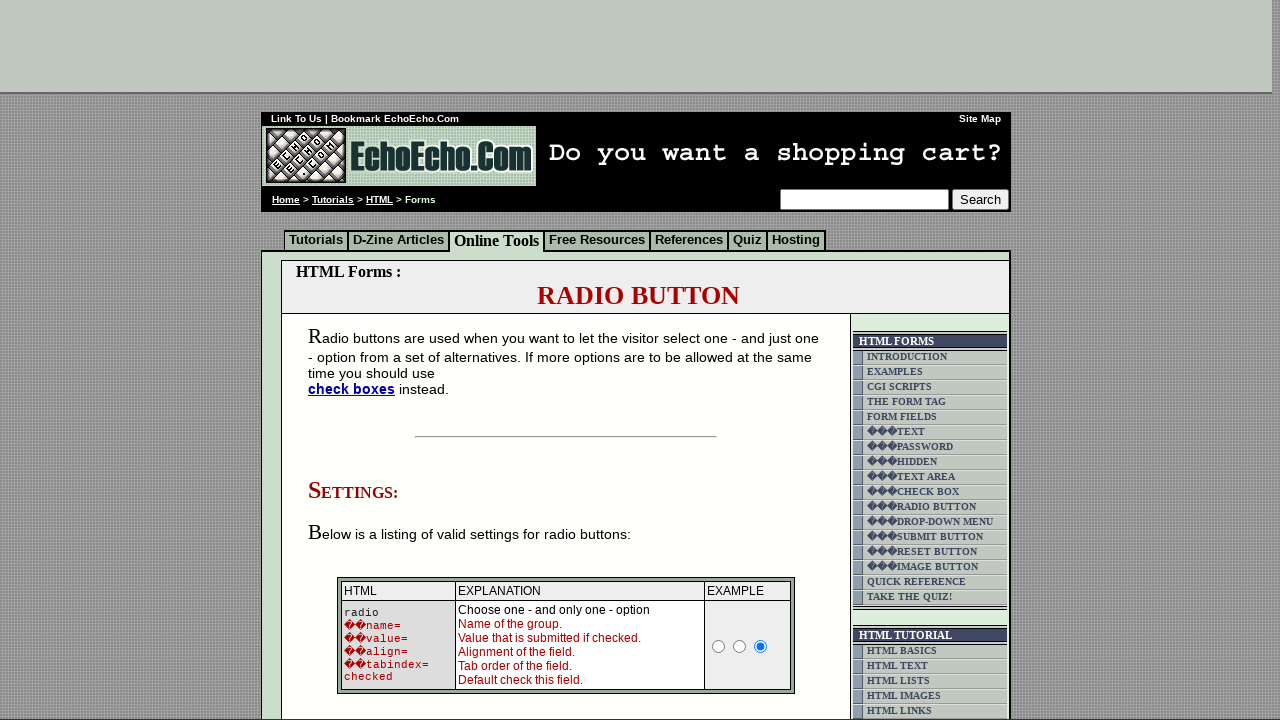

Retrieved value 'Butter' from radio button at index 1
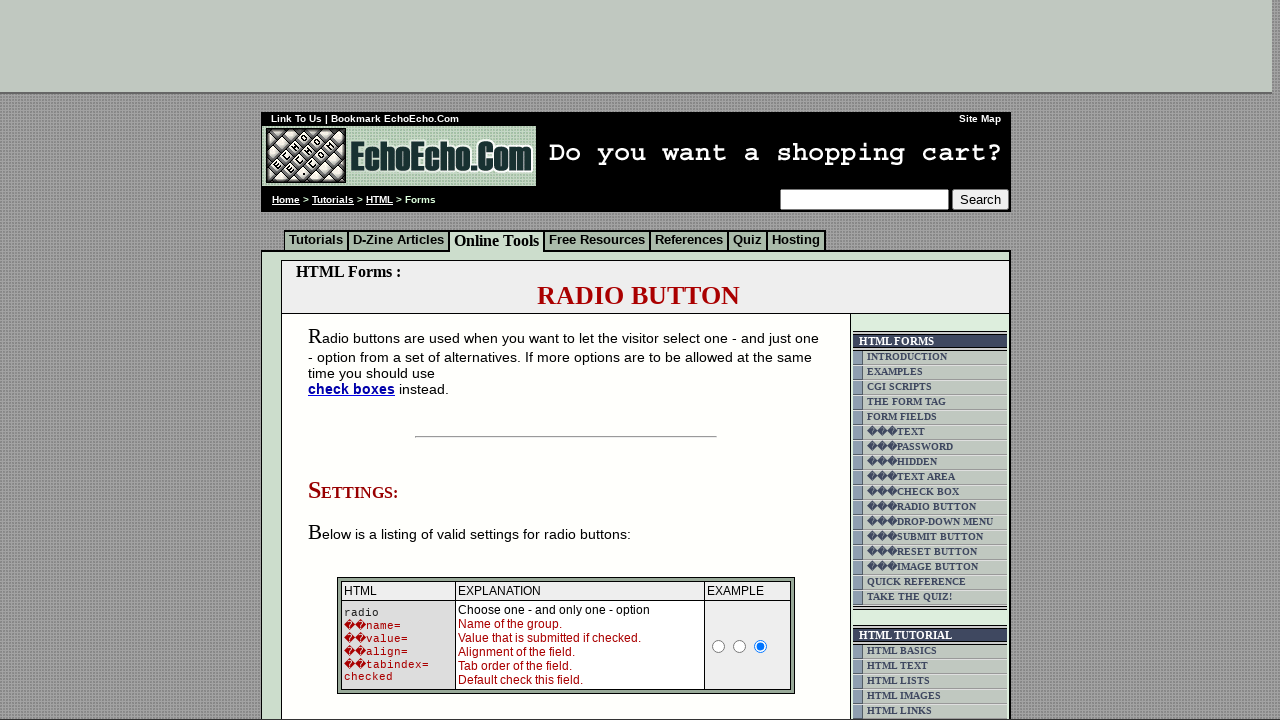

Retrieved value 'Cheese' from radio button at index 2
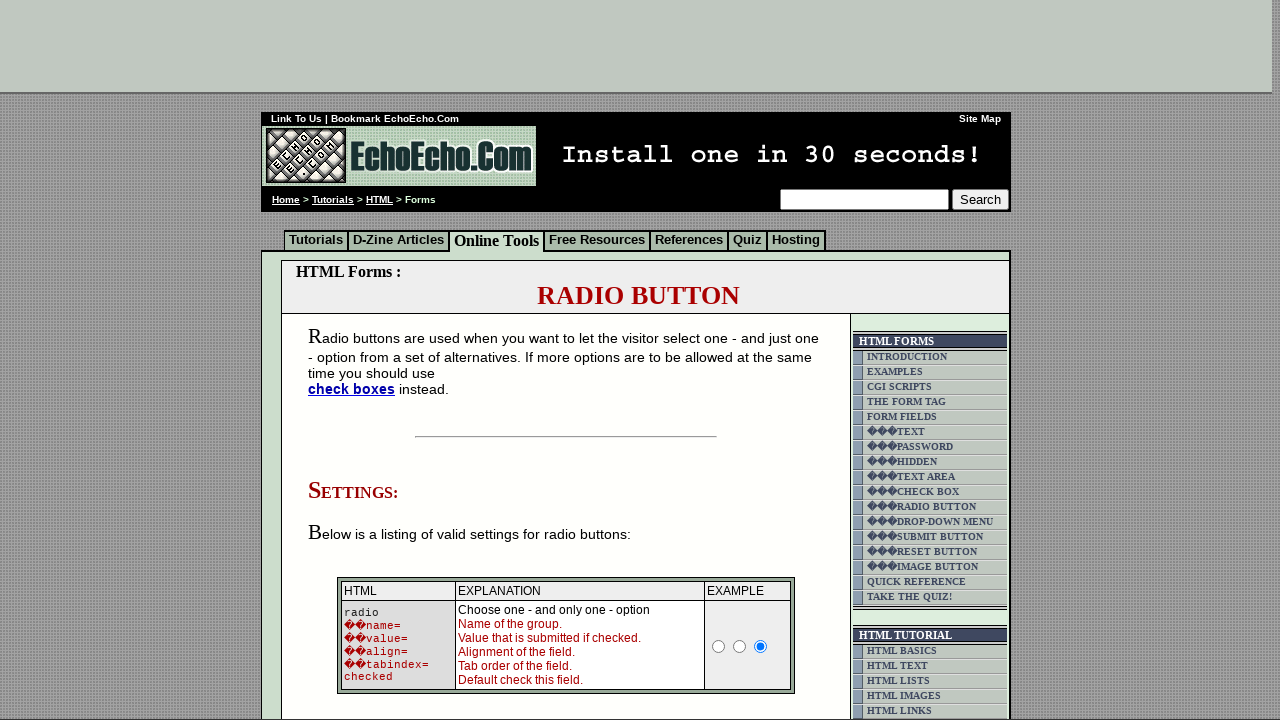

Clicked the radio button with value 'Cheese' at (356, 360) on input[name='group1'] >> nth=2
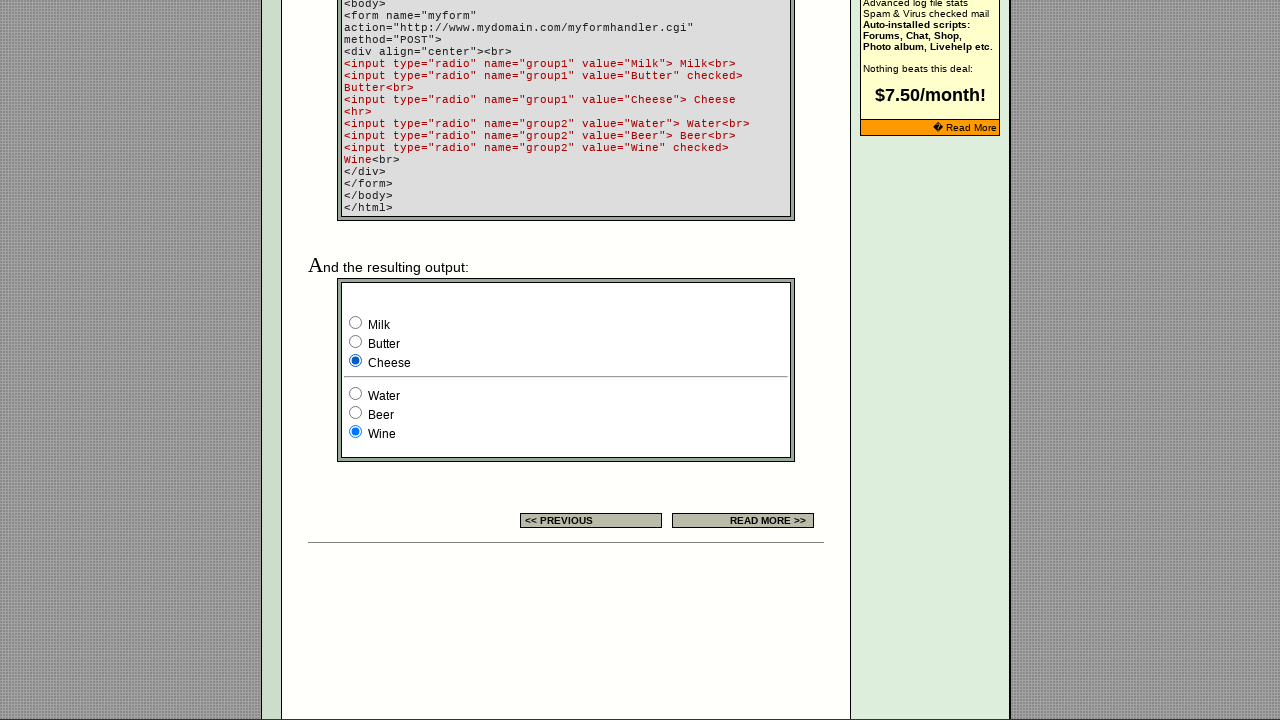

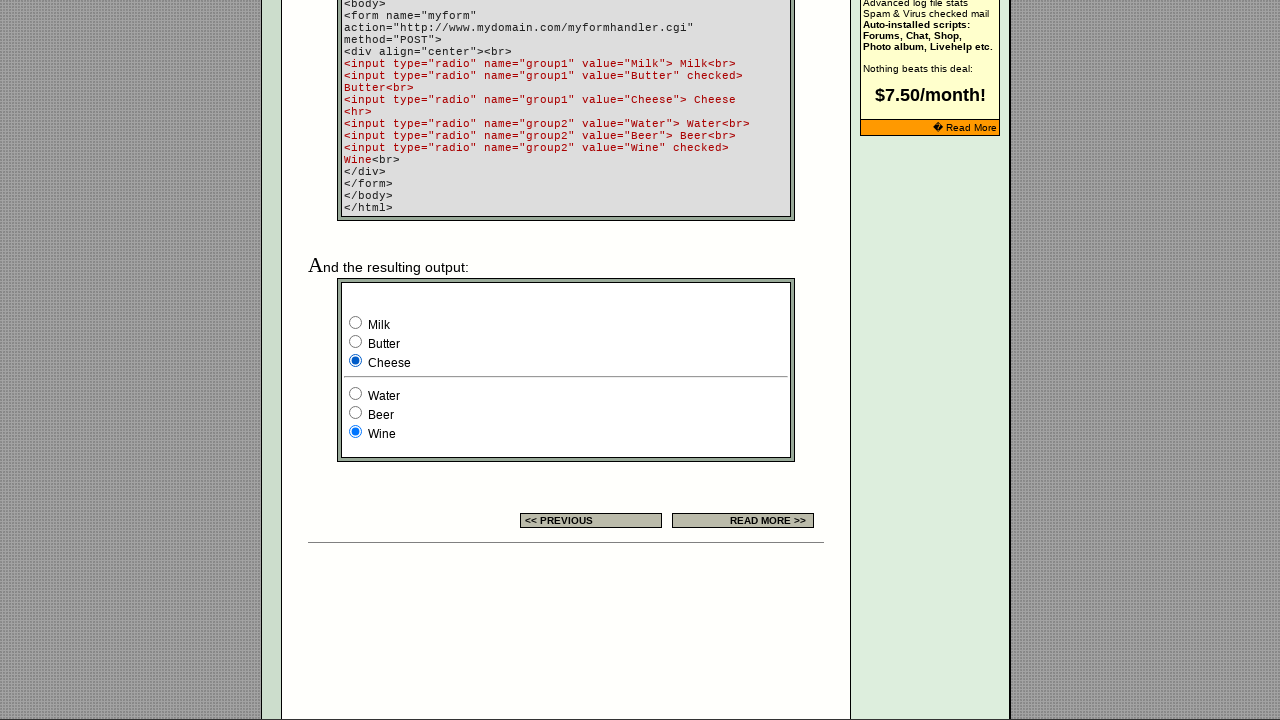